Tests JavaScript alert handling by clicking buttons that trigger simple alerts, confirmation dialogs, and prompt dialogs, then accepting or dismissing them

Starting URL: https://v1.training-support.net/selenium/javascript-alerts

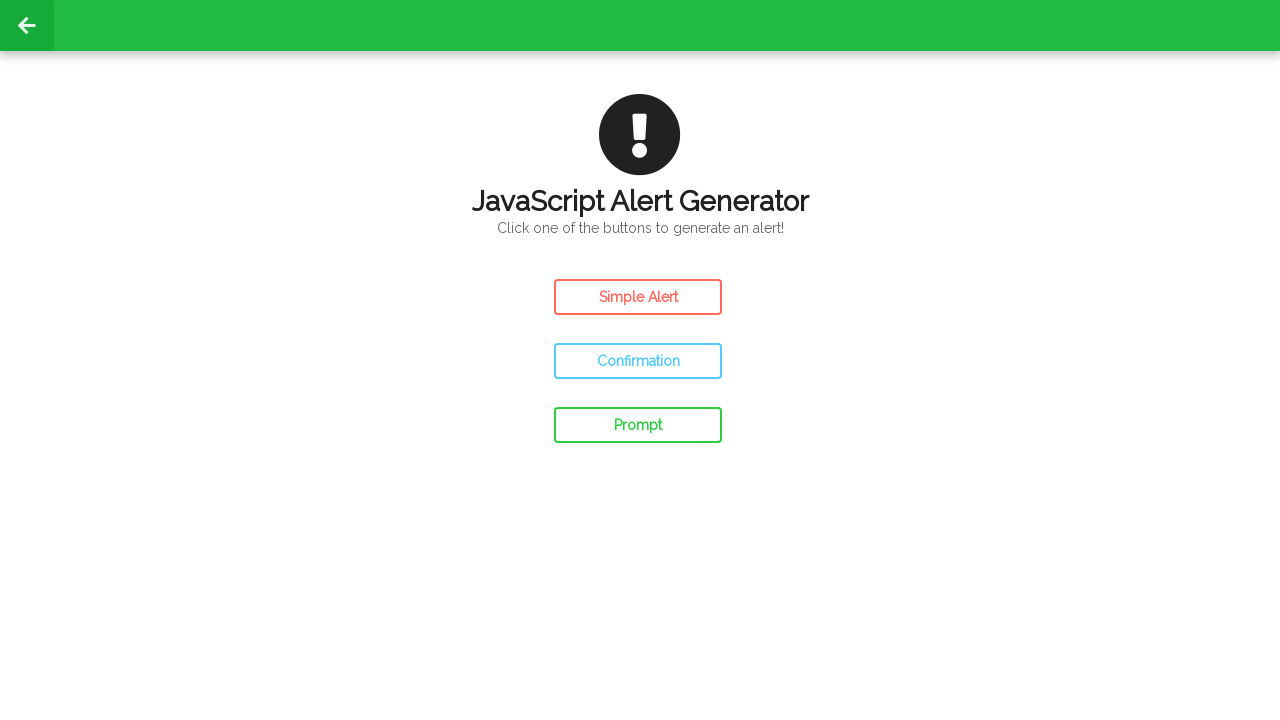

Clicked the simple alert button at (638, 297) on #simple
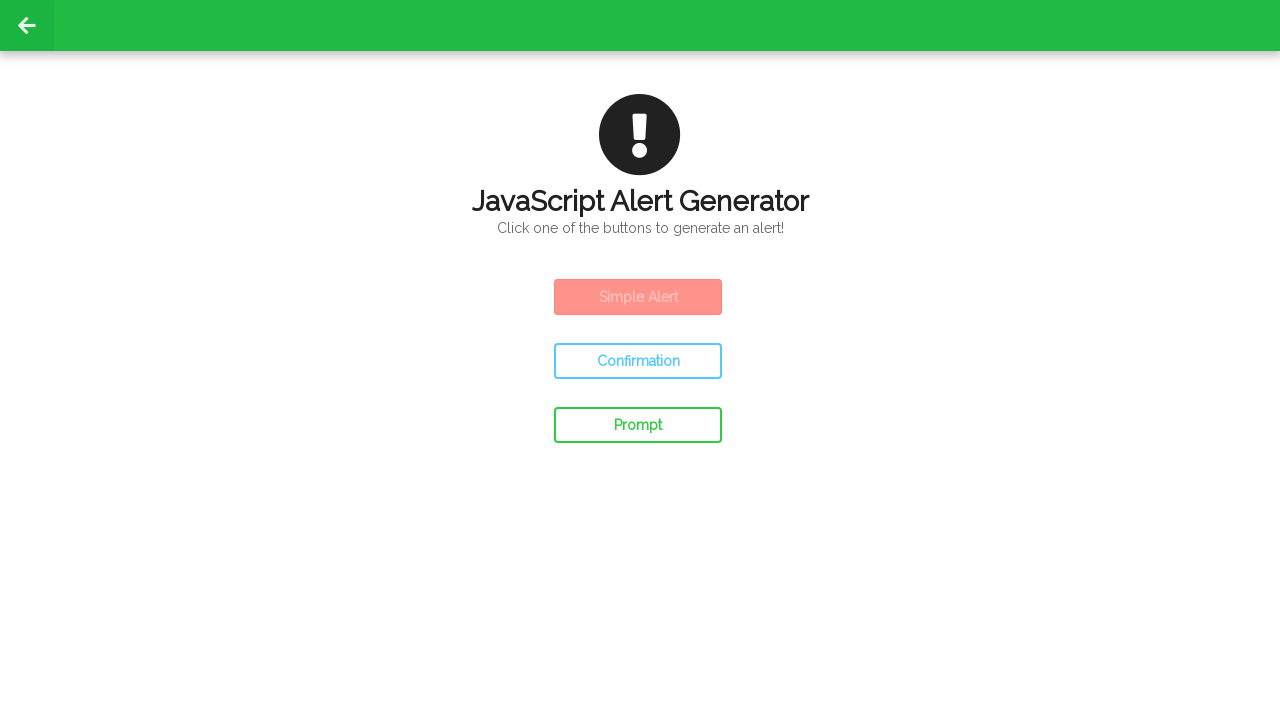

Set up dialog handler to accept alerts
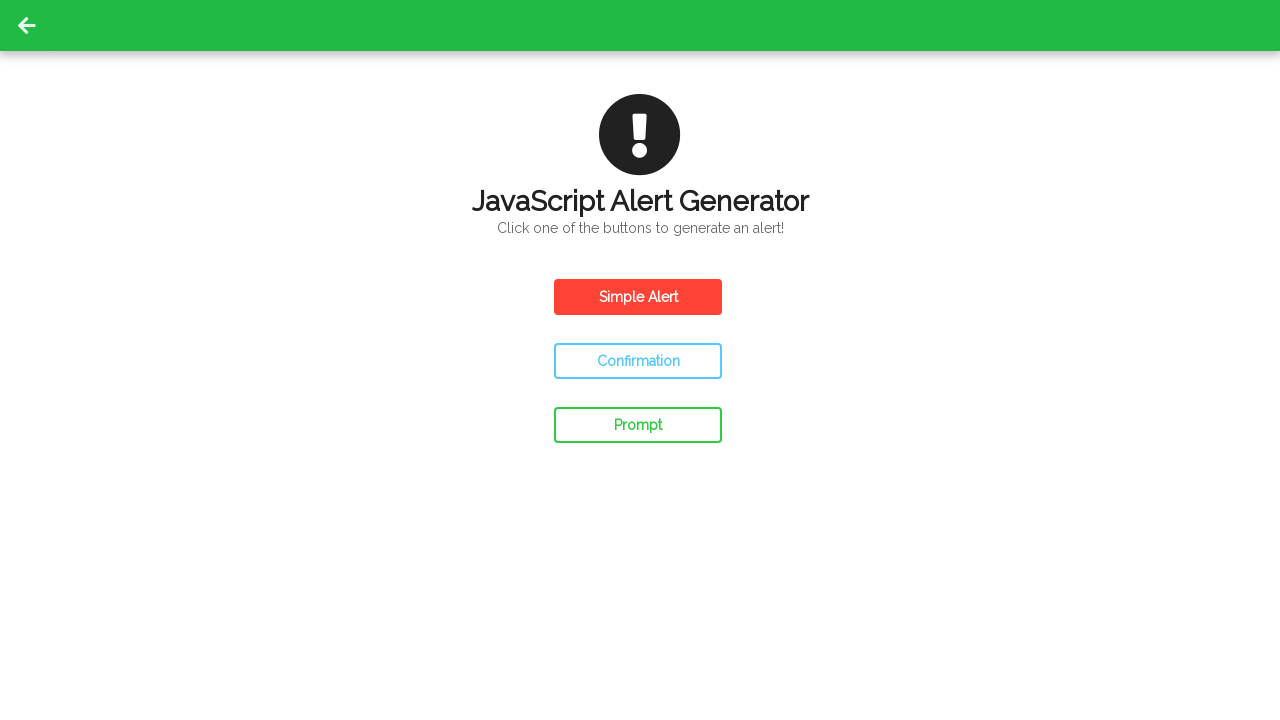

Waited for simple alert to be handled
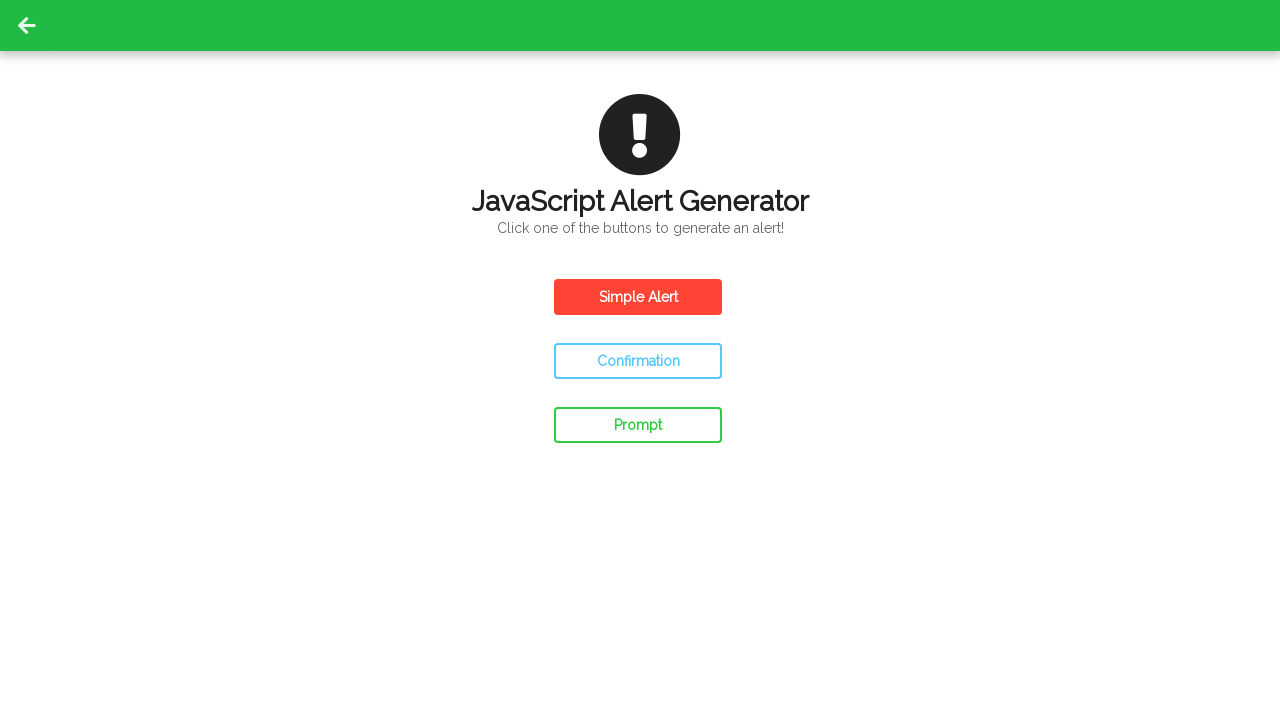

Clicked the confirm alert button at (638, 361) on #confirm
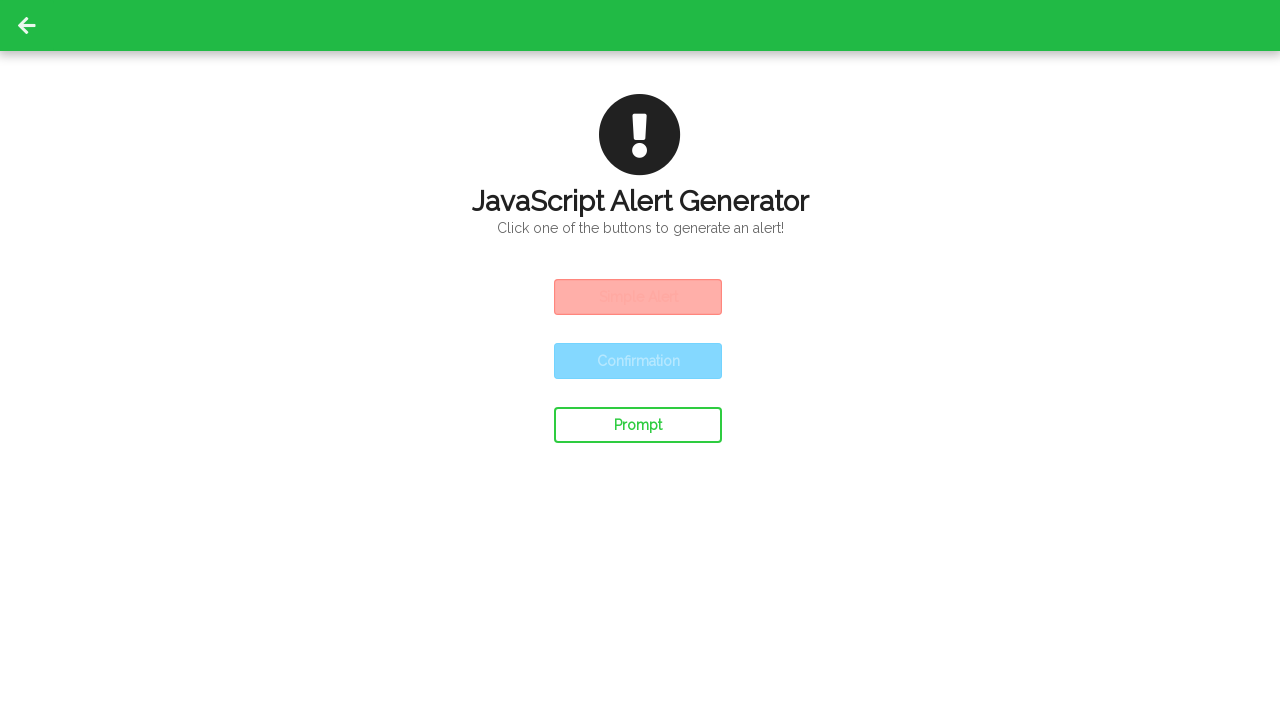

Set up dialog handler to dismiss confirm dialogs
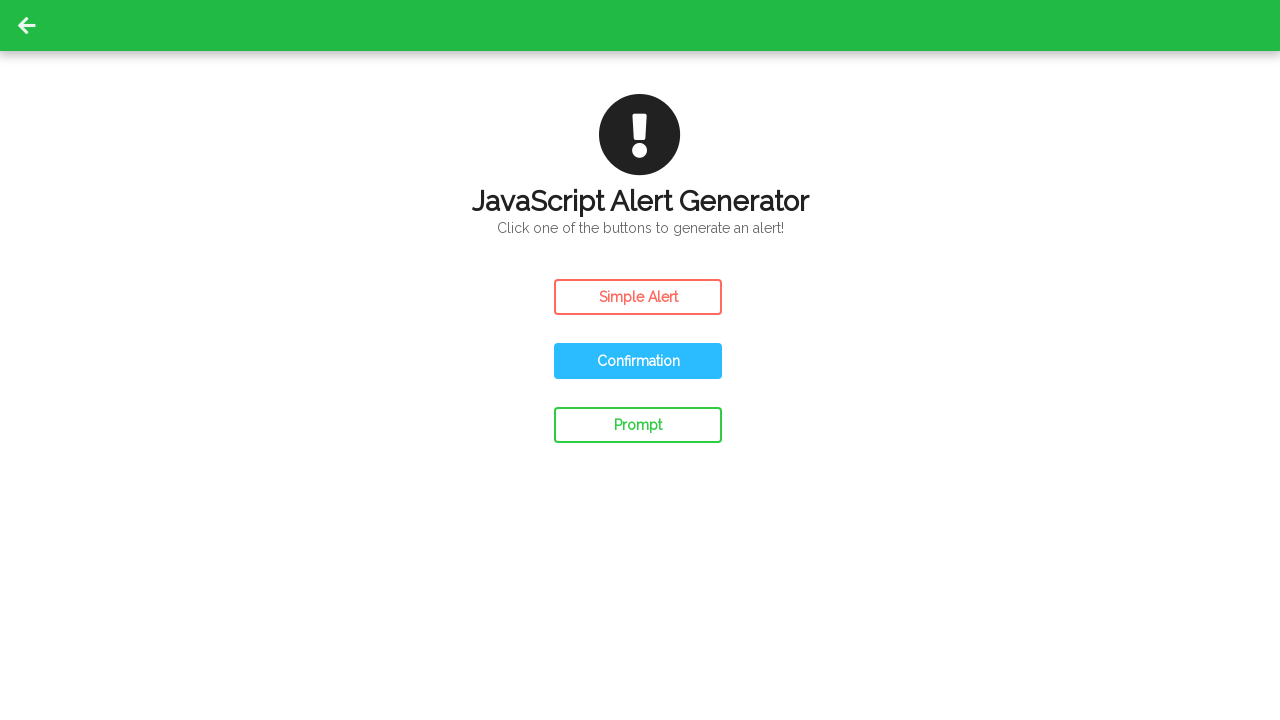

Waited for confirm dialog to be dismissed
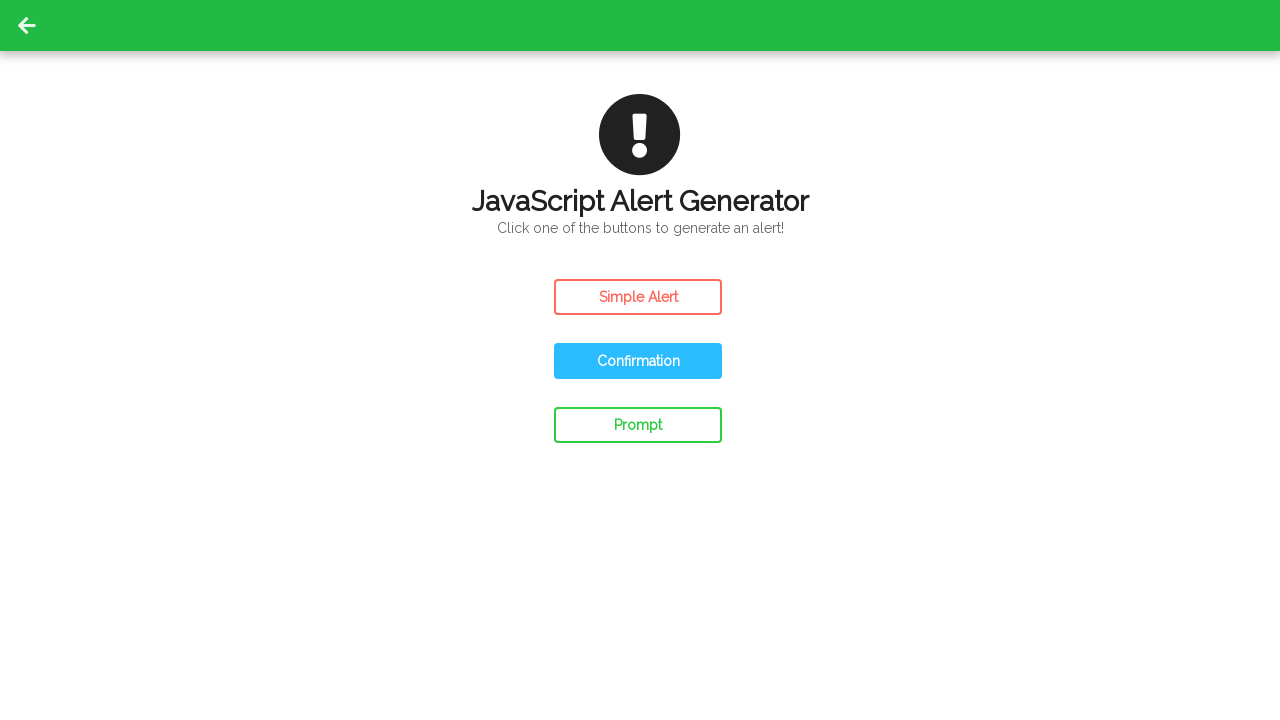

Clicked the prompt alert button at (638, 425) on #prompt
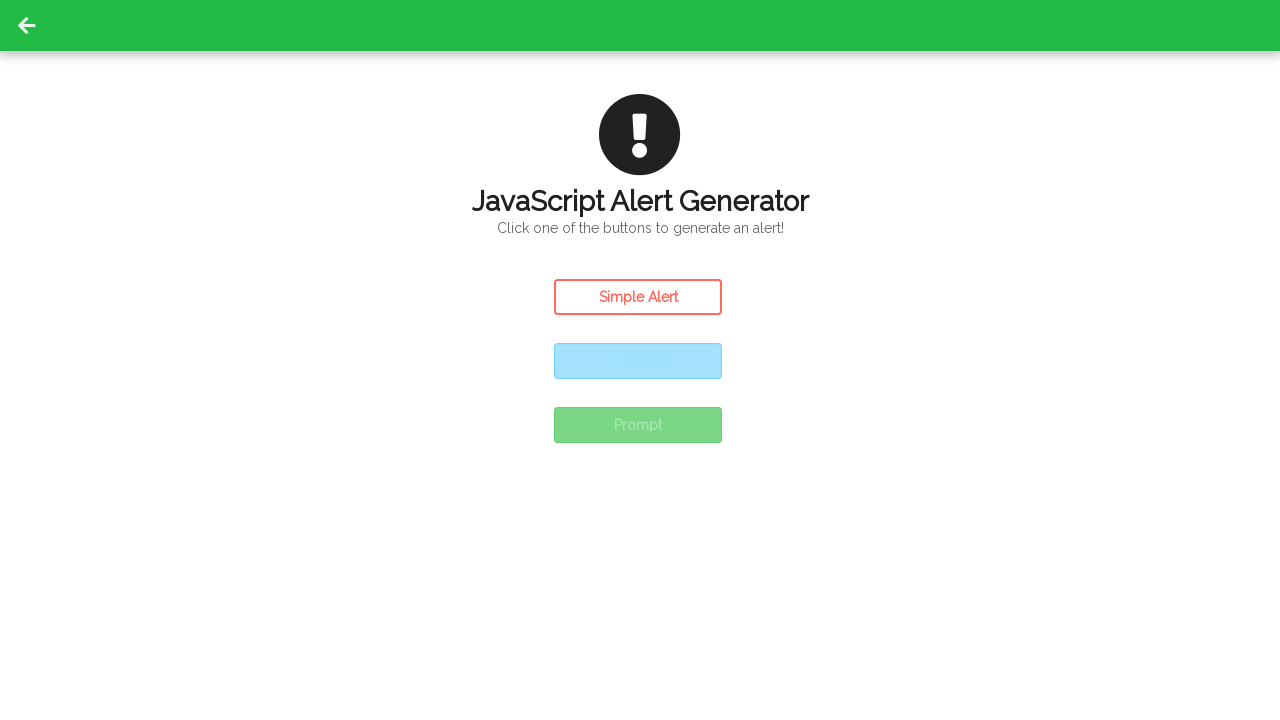

Set up dialog handler to accept prompt dialogs
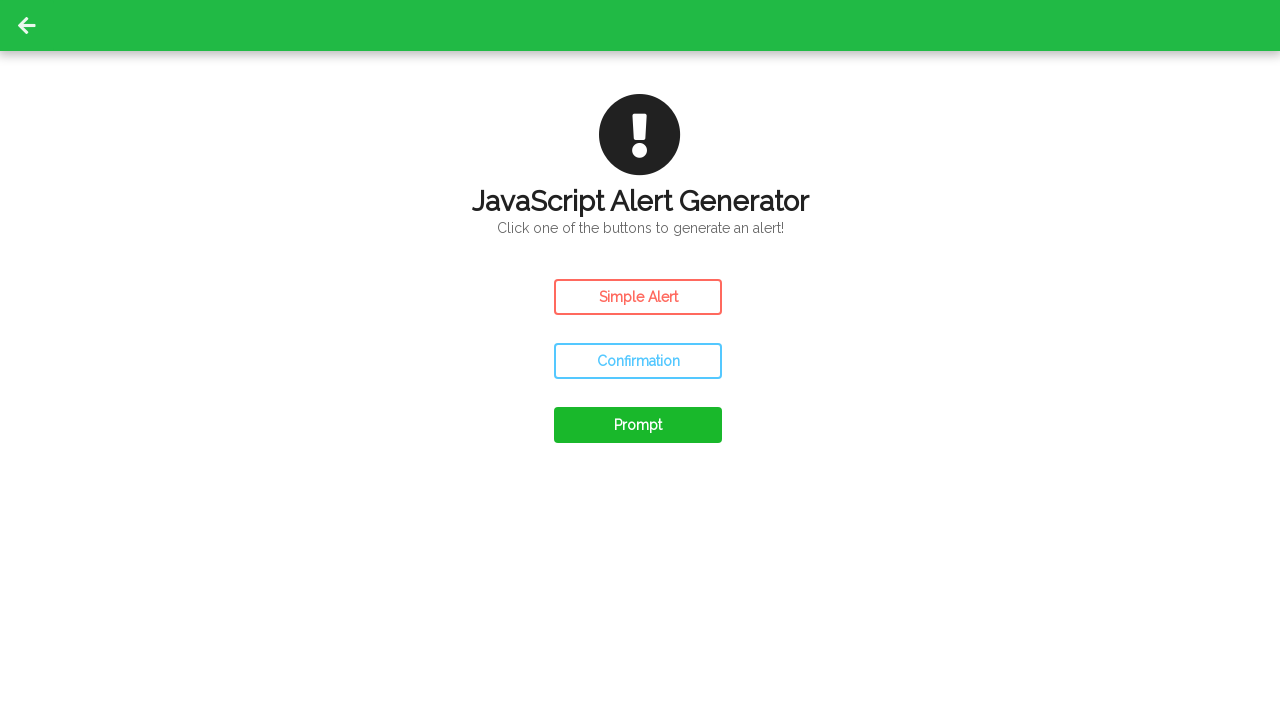

Waited for prompt dialog to be accepted
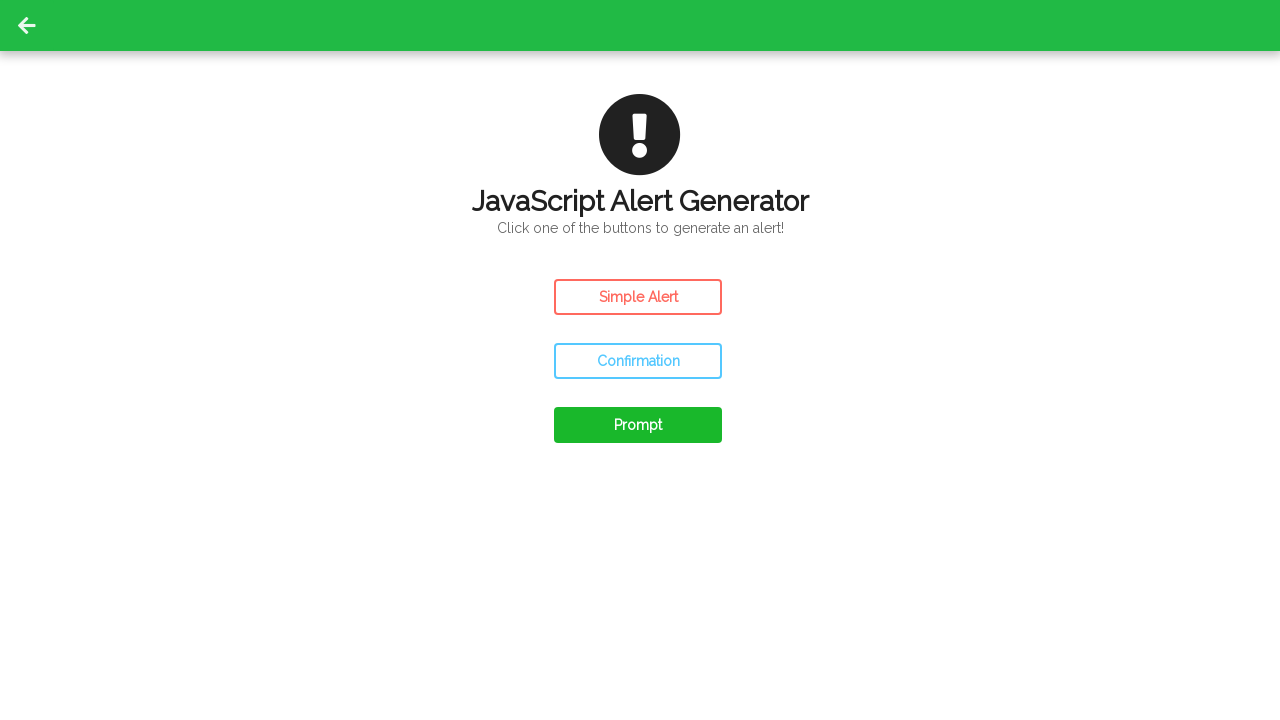

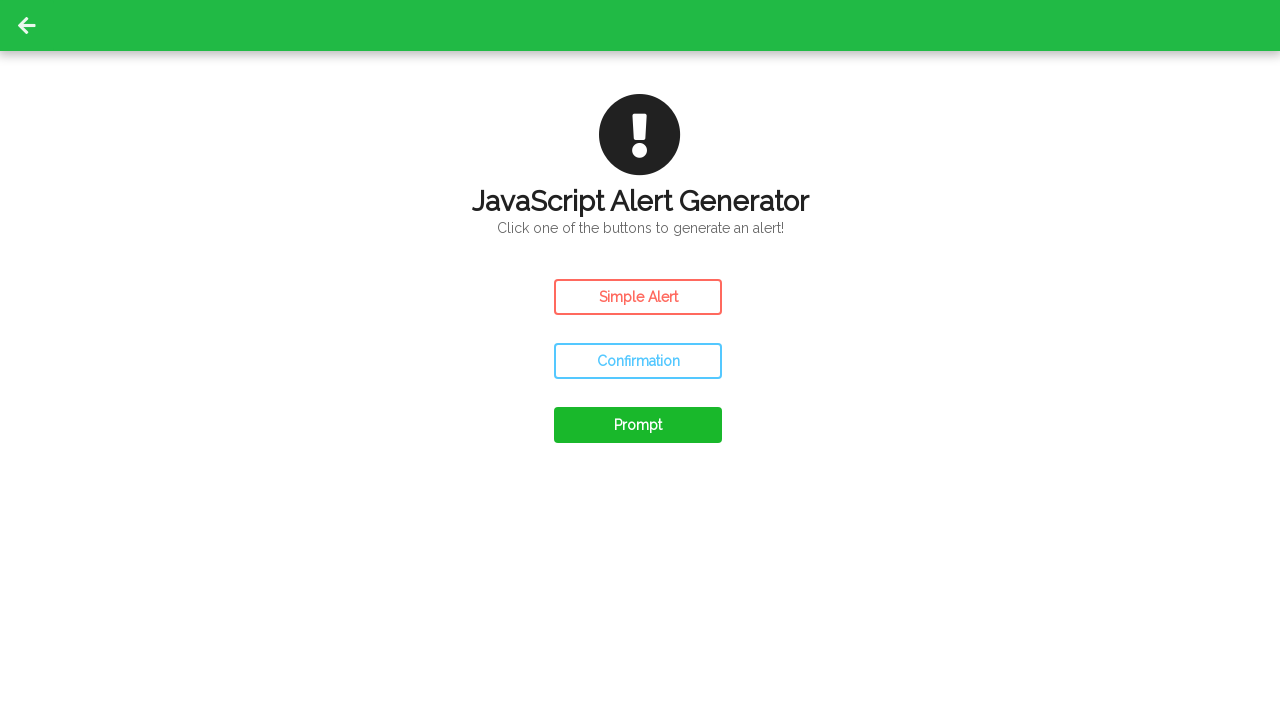